Navigates to Form Authentication page and verifies the h2 heading text displays "Login Page"

Starting URL: https://the-internet.herokuapp.com/

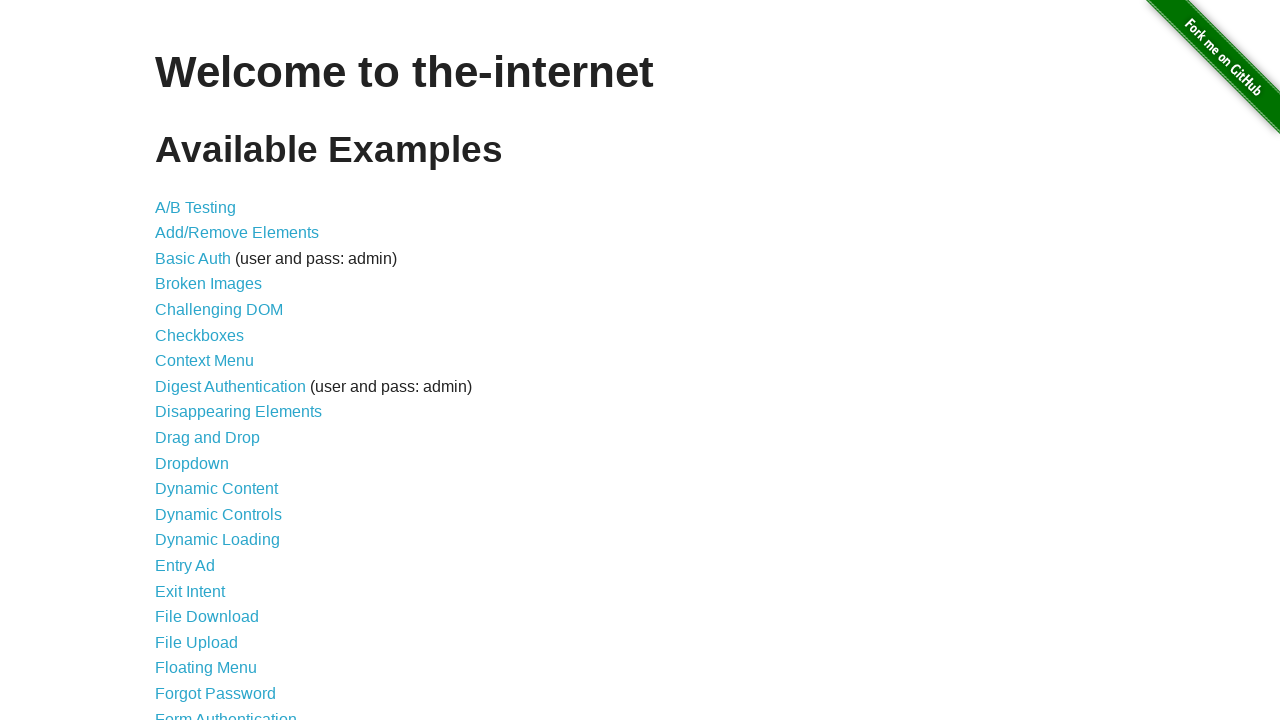

Clicked on Form Authentication link at (226, 712) on a:text('Form Authentication')
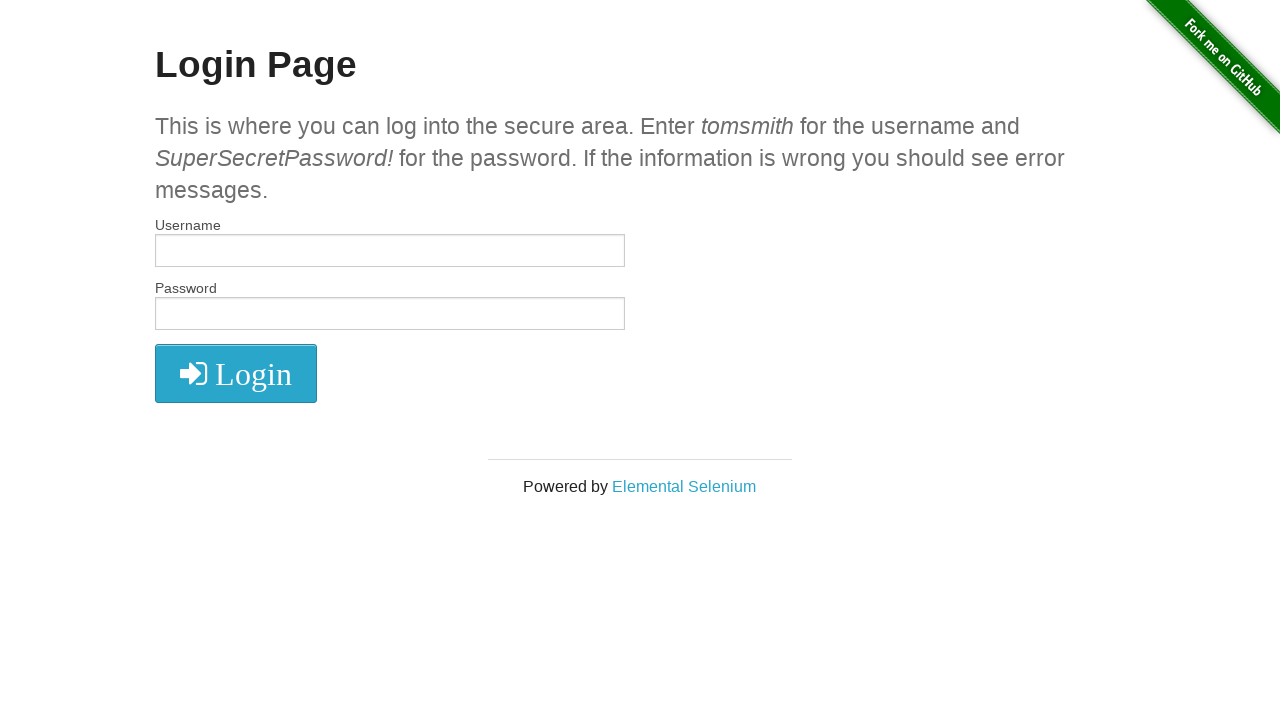

H2 heading element is visible on Login Page
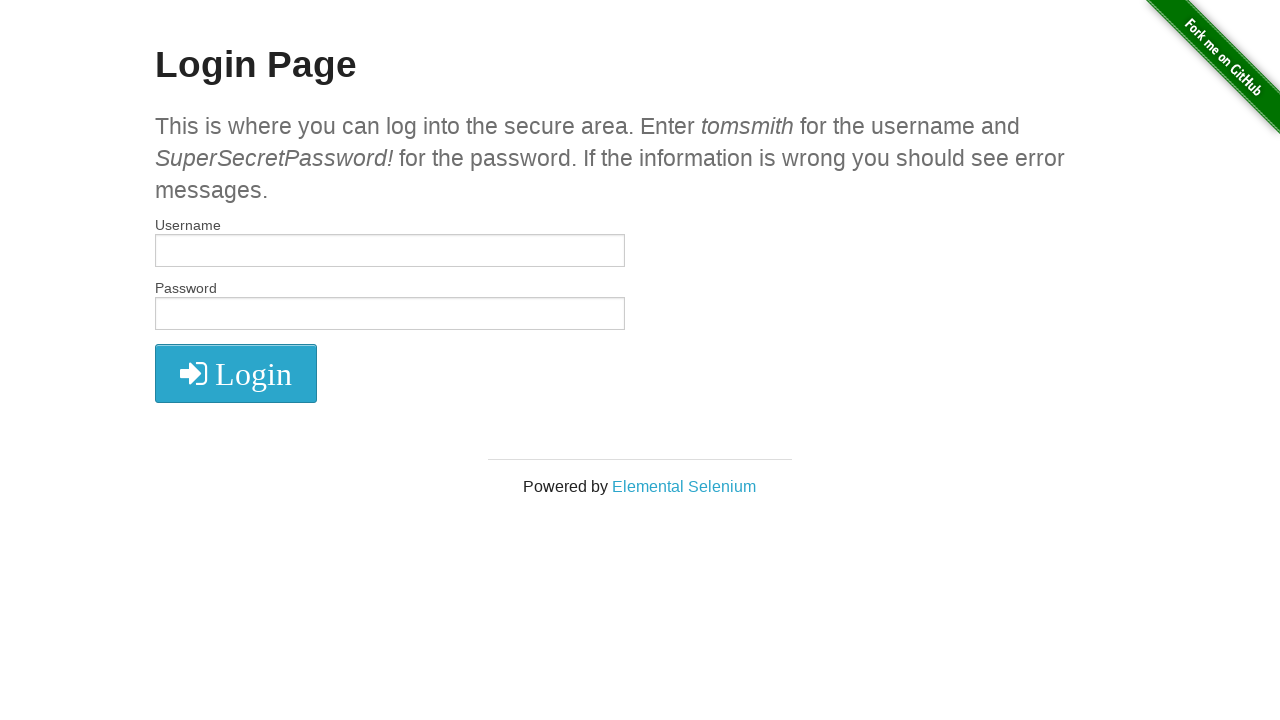

Verified h2 heading displays 'Login Page'
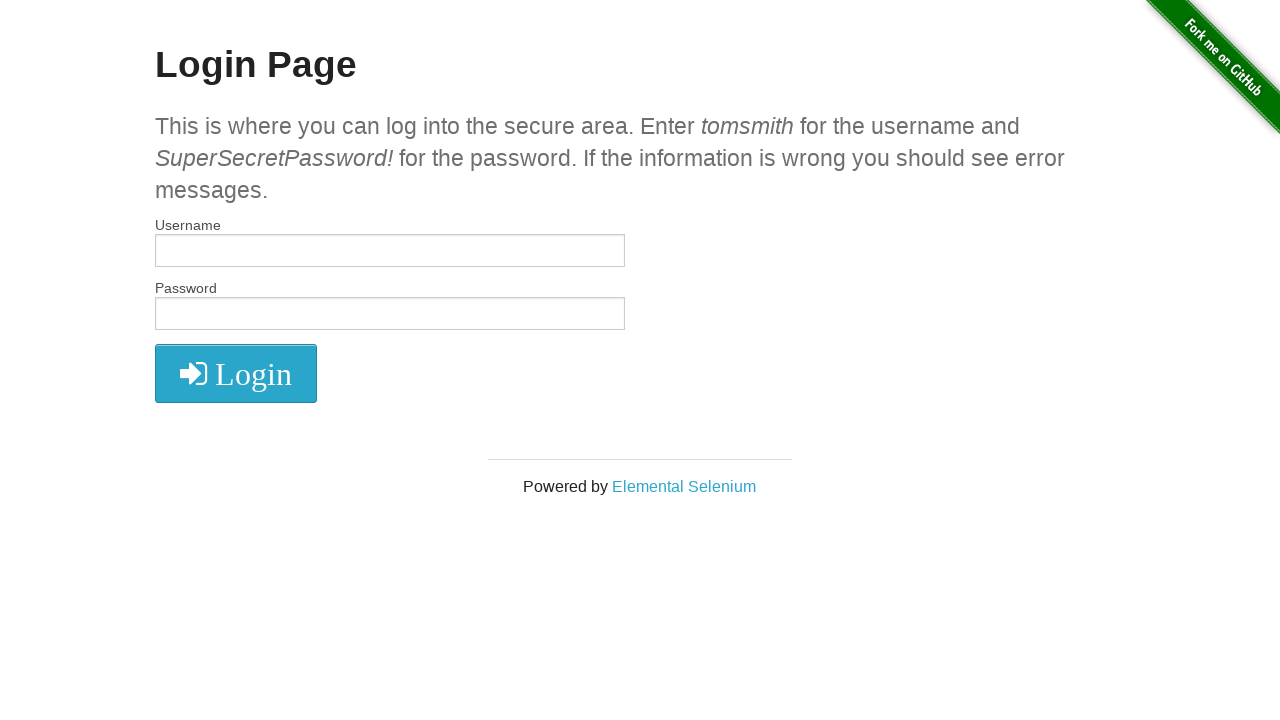

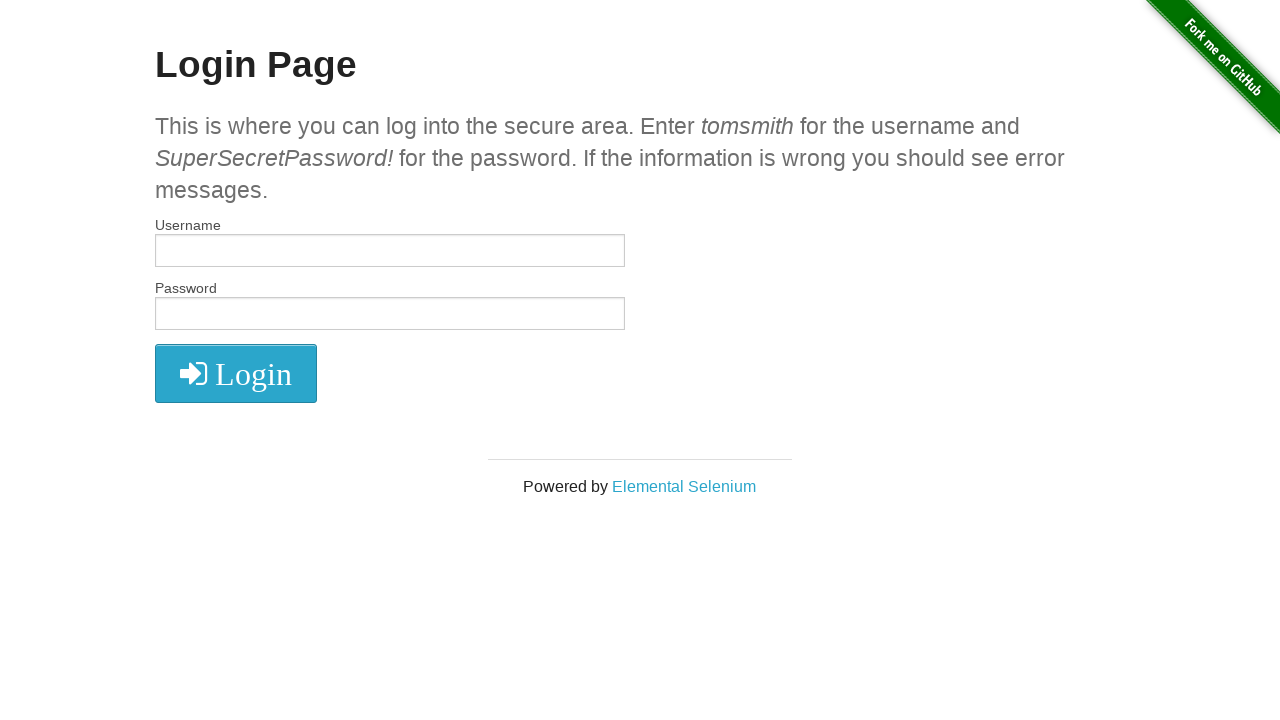